Tests keyboard actions by selecting all text in the source editor, copying it, and pasting it into the destination editor using keyboard shortcuts

Starting URL: https://extendsclass.com/text-compare.html

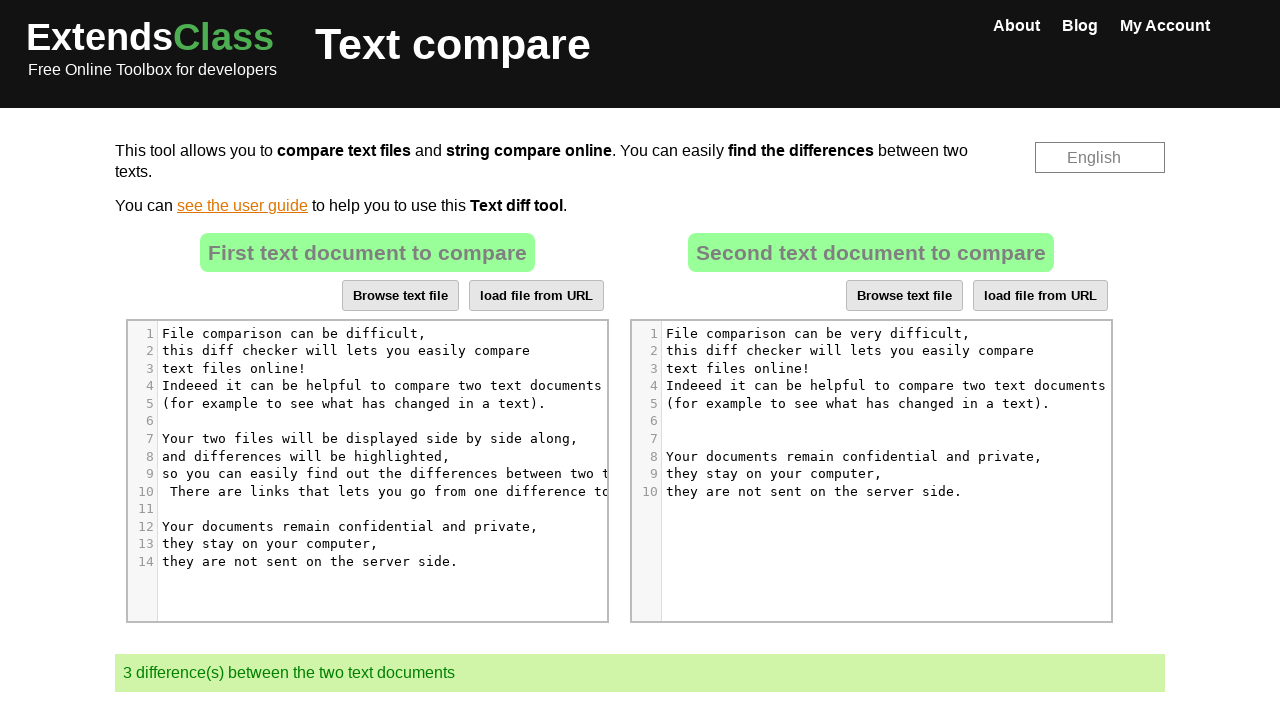

Clicked on source editor to focus it at (382, 486) on xpath=//*[@id="dropZone"]/div[2]/div/div[6]
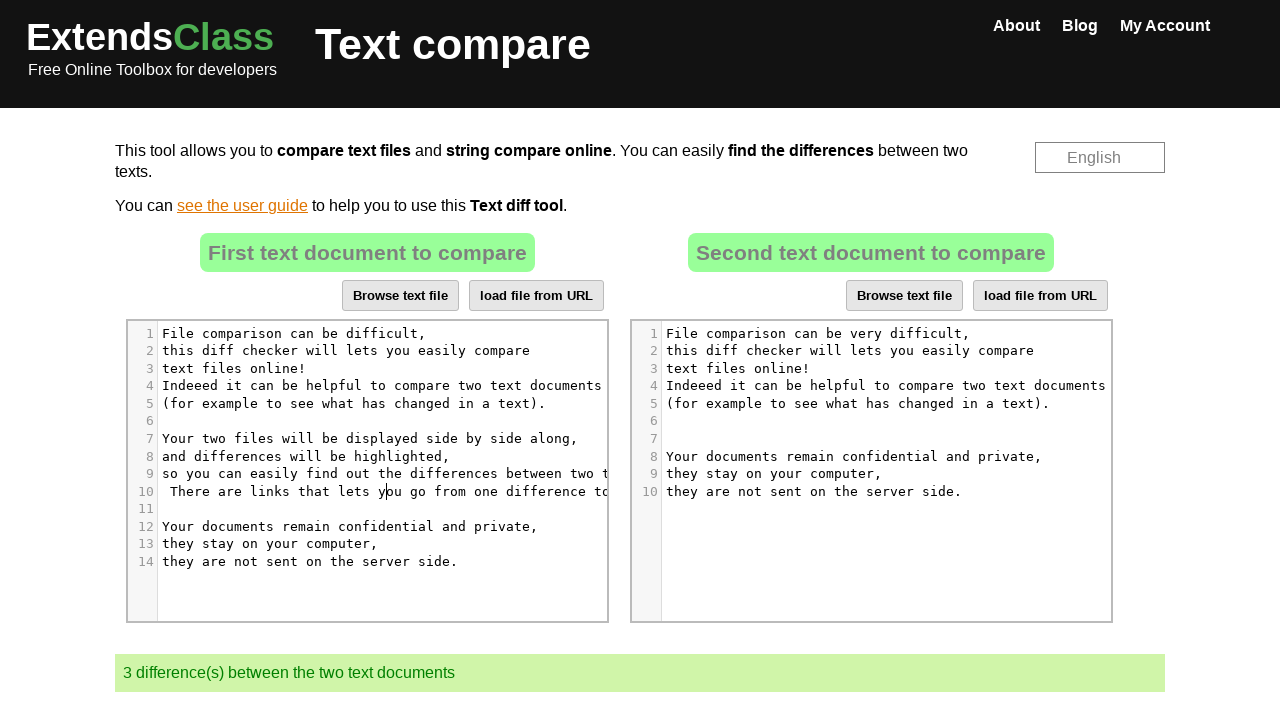

Selected all text in source editor using Ctrl+A
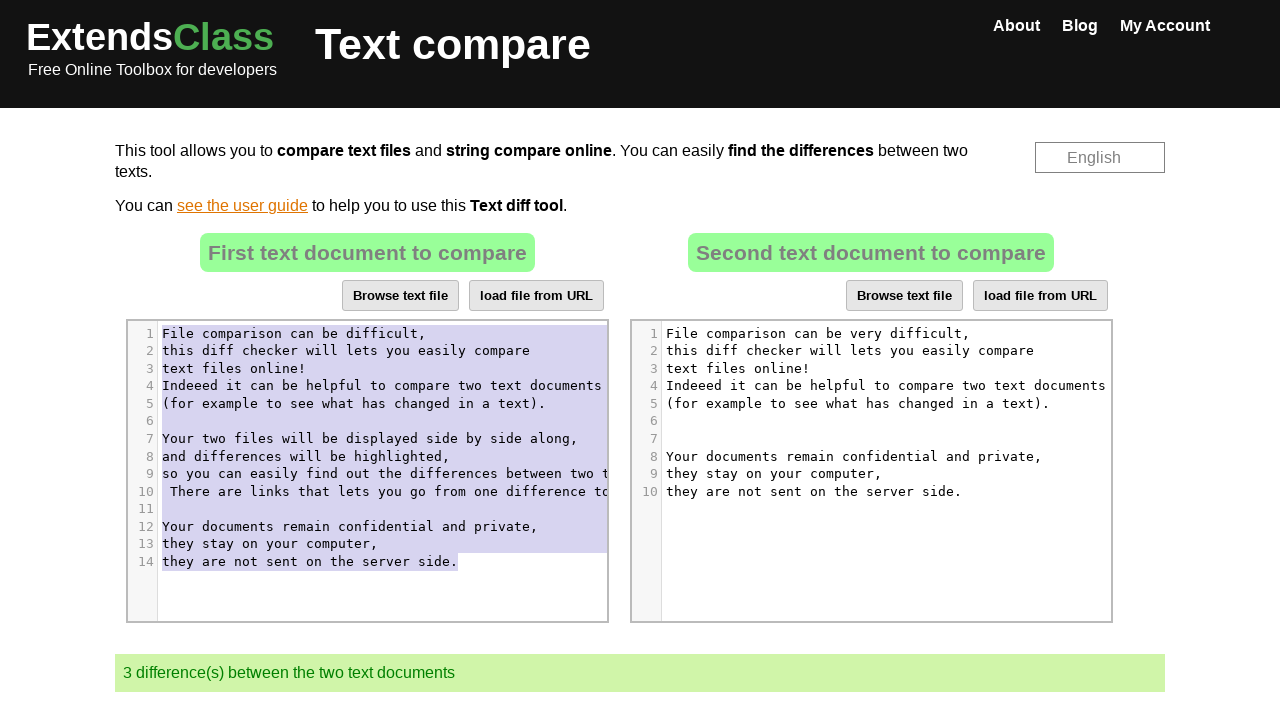

Copied selected text from source editor using Ctrl+C
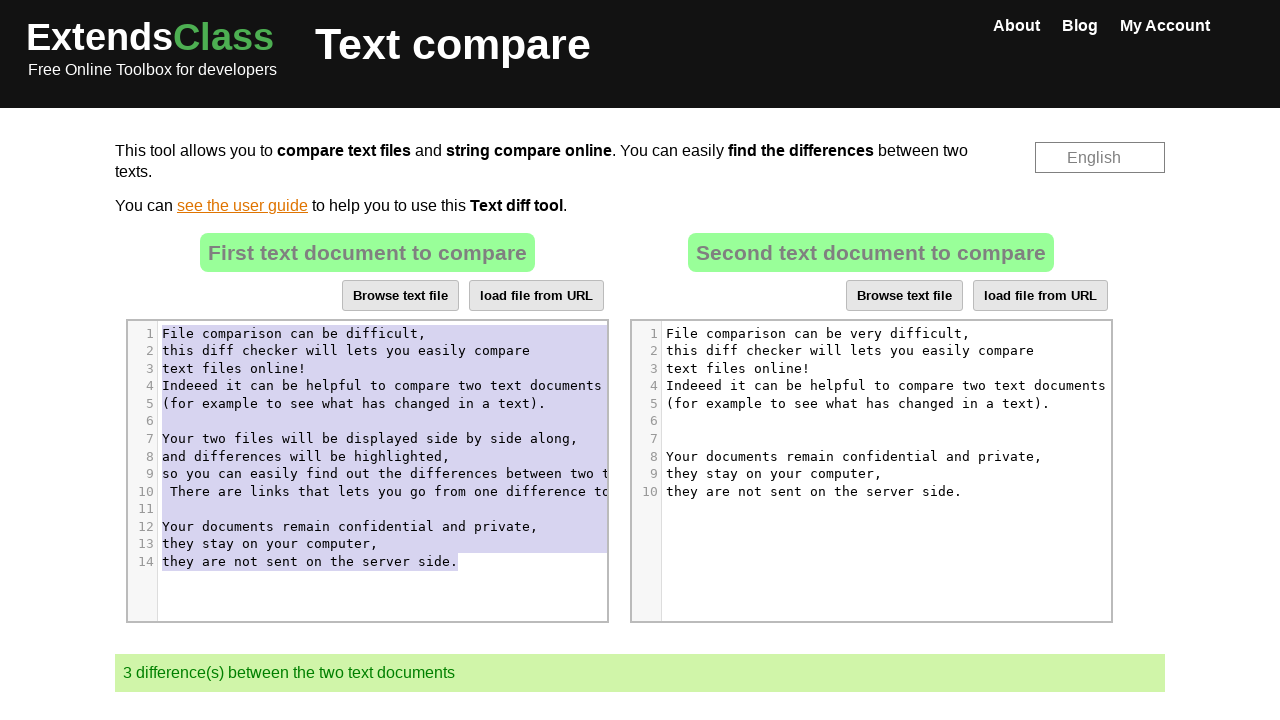

Clicked on destination editor to focus it at (886, 486) on xpath=//*[@id="dropZone2"]/div[2]/div/div[6]
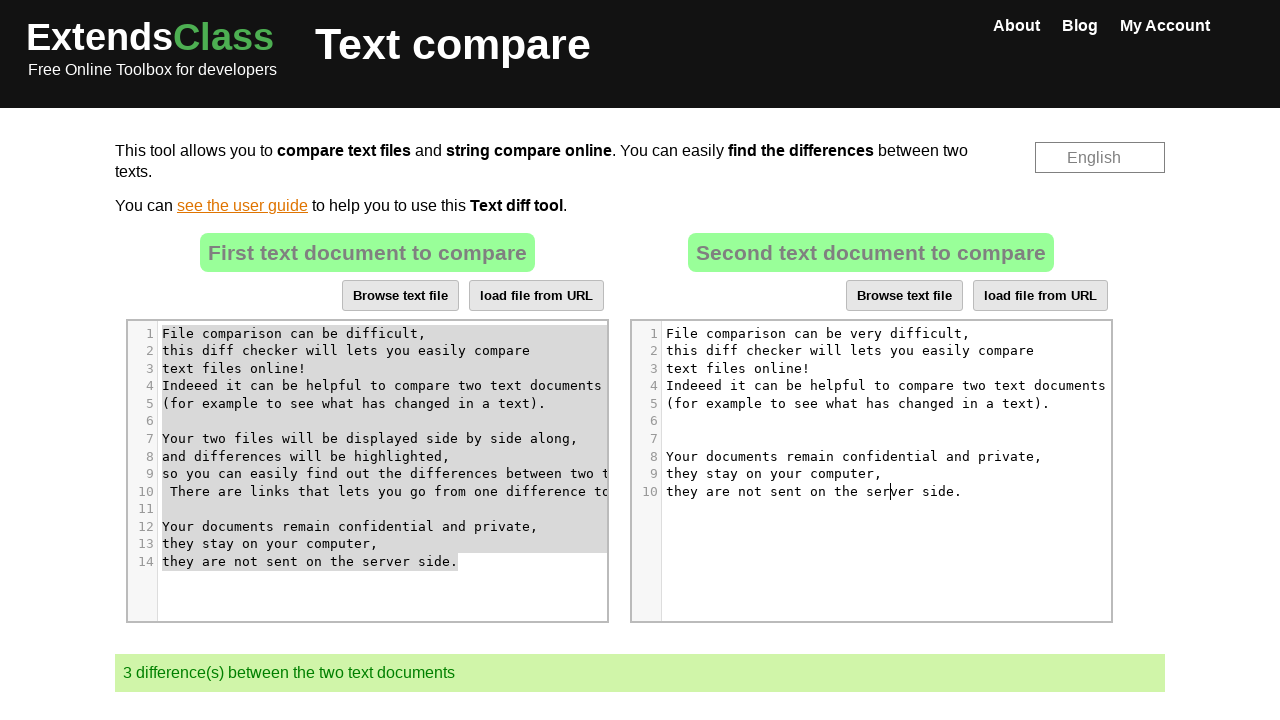

Selected all text in destination editor using Ctrl+A
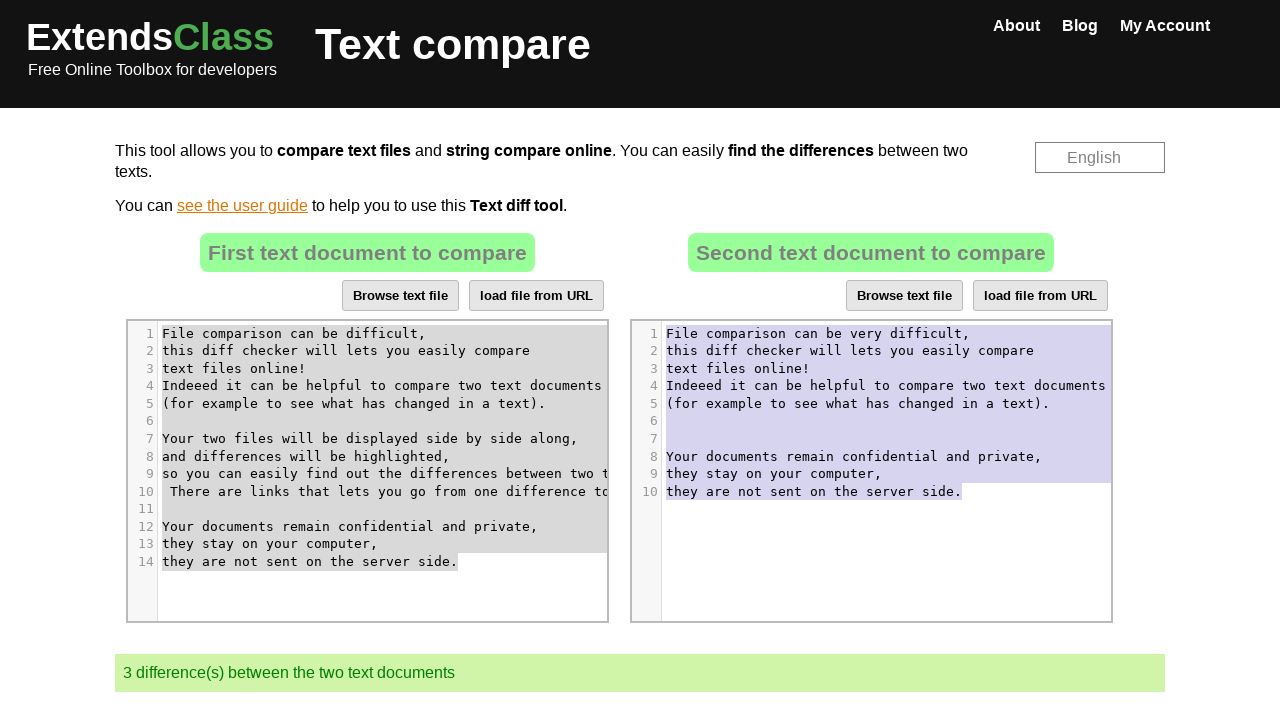

Pasted copied text into destination editor using Ctrl+V
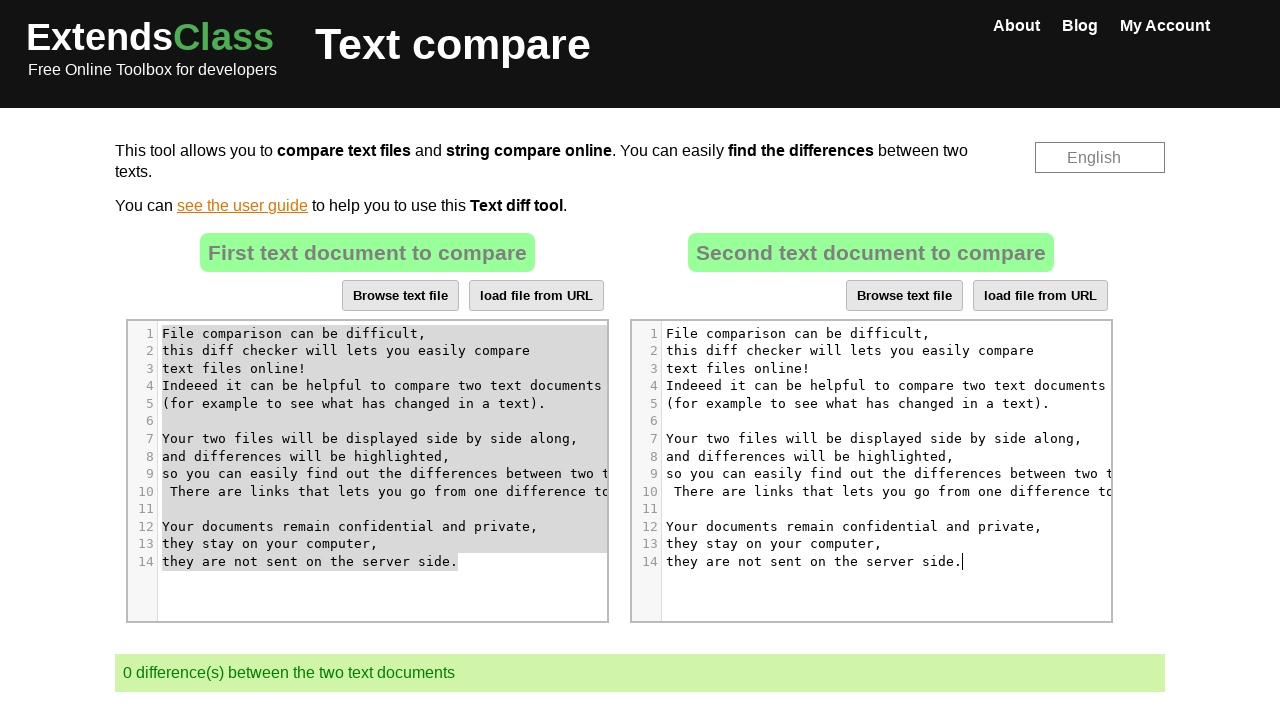

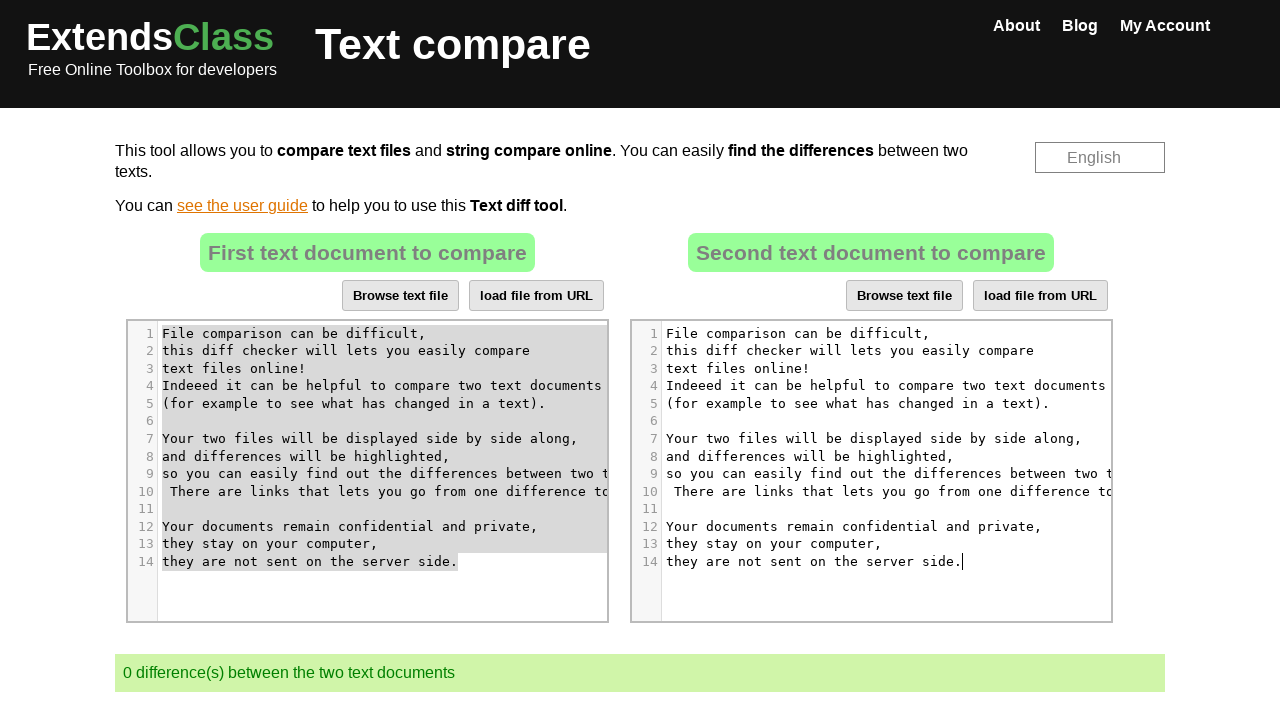